Navigates to an HTML forms tutorial page and verifies that links are present on the page by waiting for anchor elements to load.

Starting URL: https://echoecho.com/htmlforms09.htm

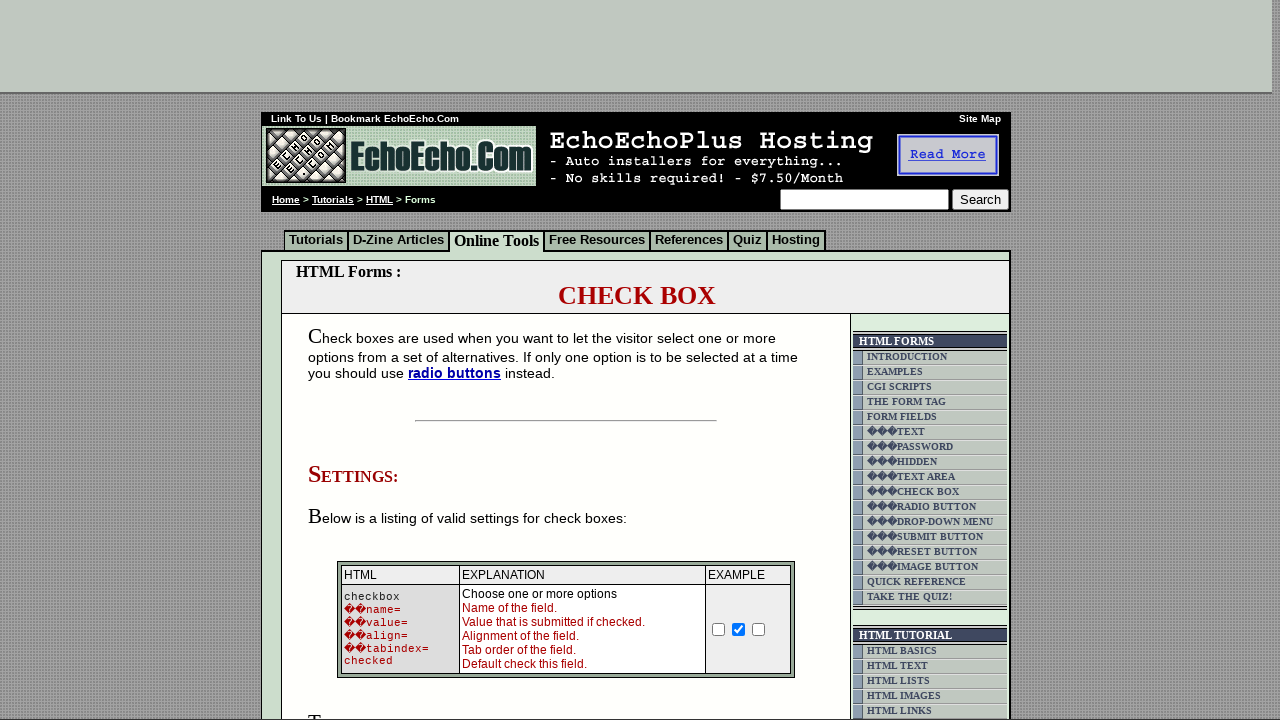

Navigated to HTML forms tutorial page at https://echoecho.com/htmlforms09.htm
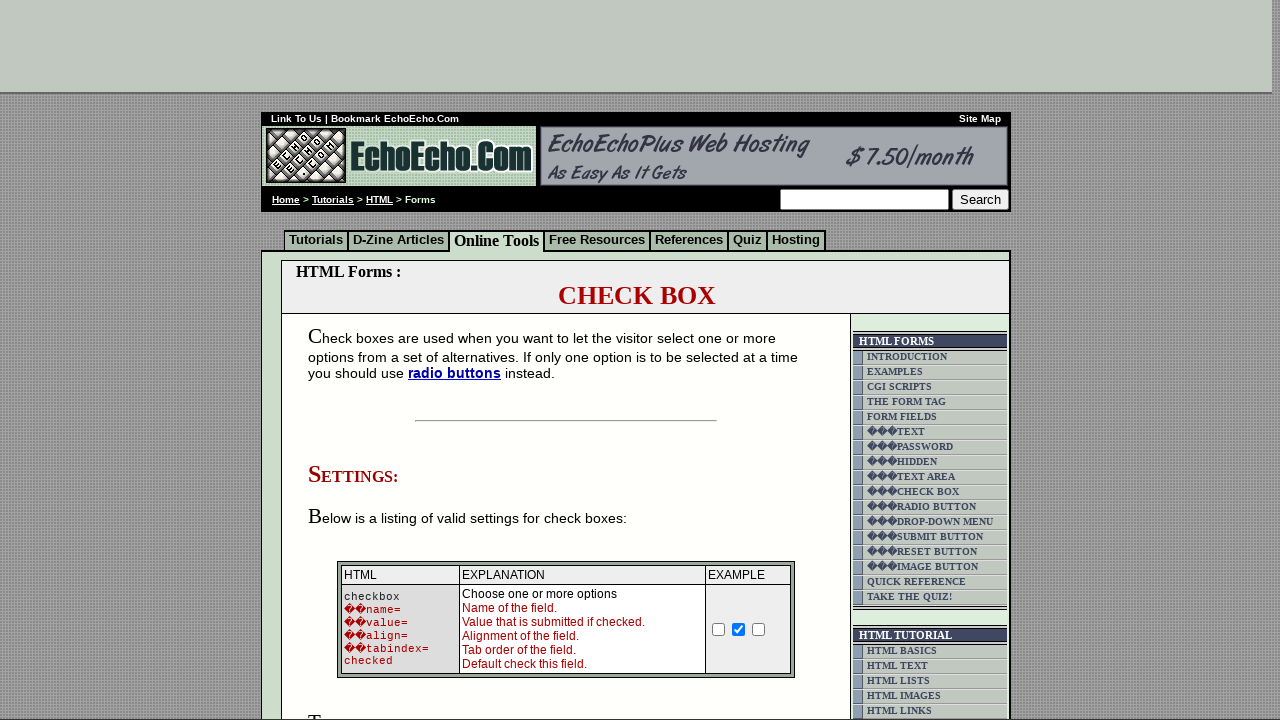

Waited for anchor elements to load on the page
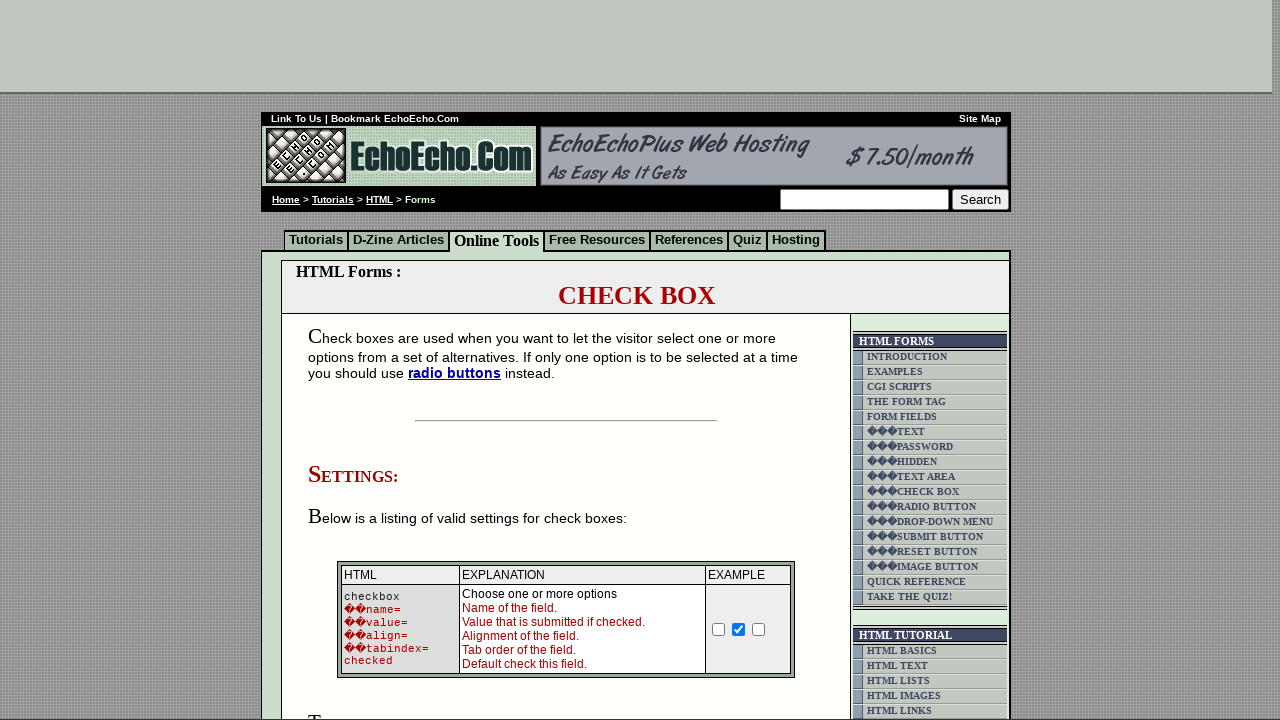

Retrieved all anchor elements from the page - found 75 links
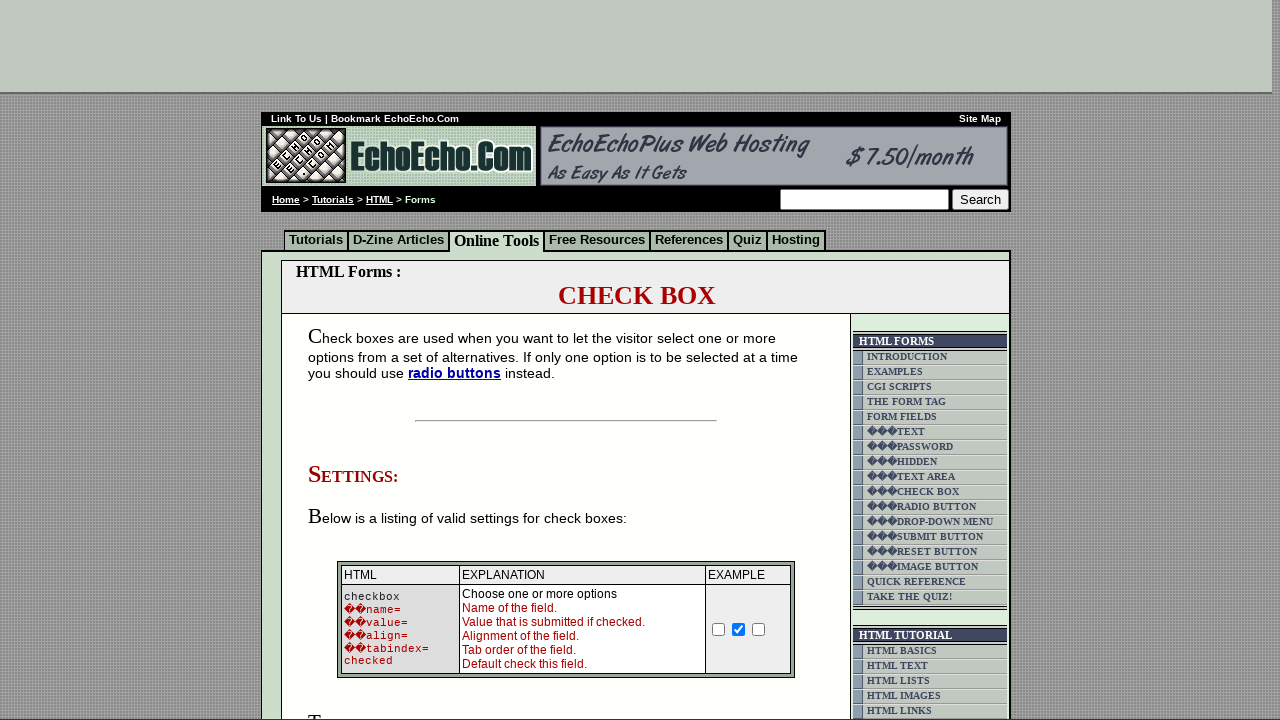

Verified that at least one link is present on the page
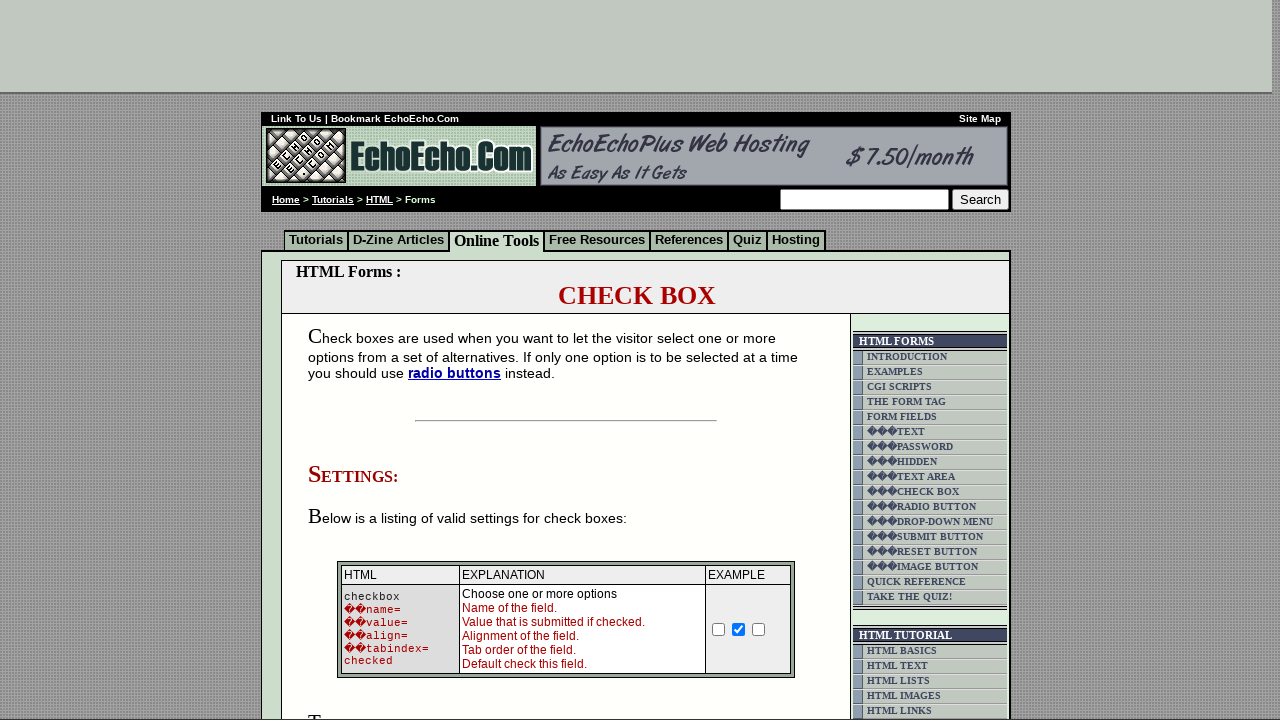

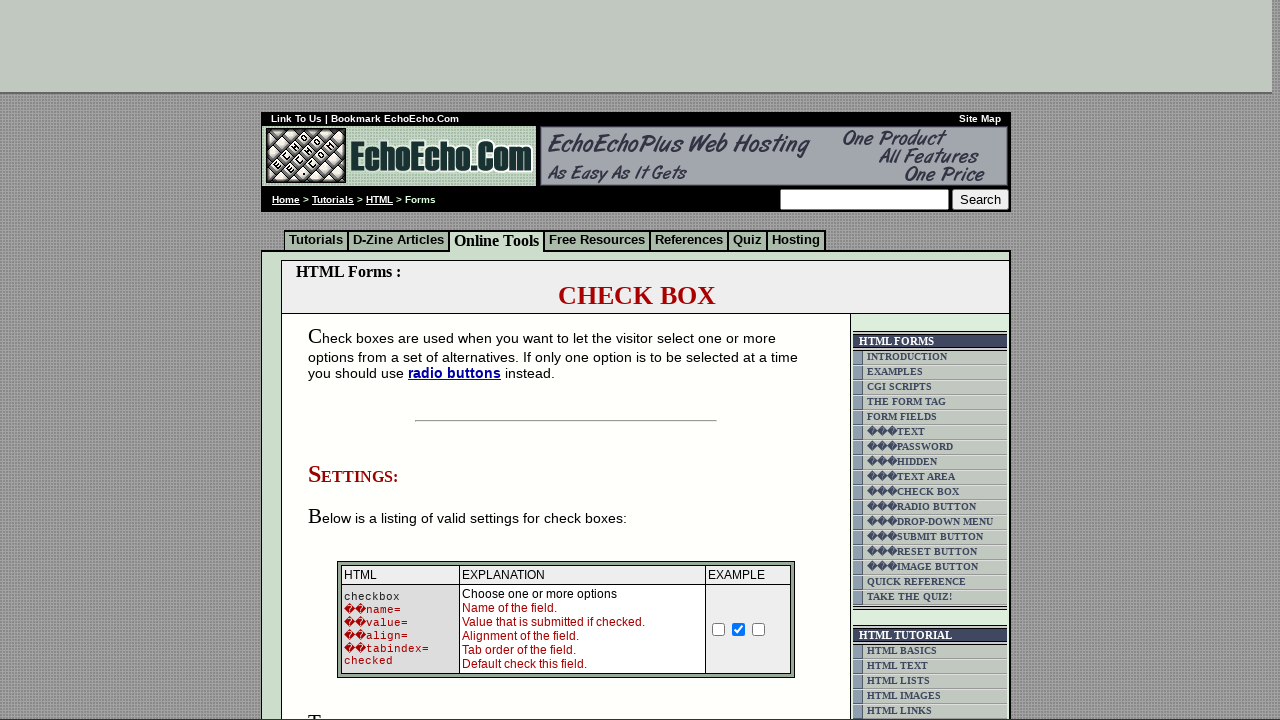